Tests the text-box form by filling in the Name field and verifying the output displays correctly after submission

Starting URL: https://demoqa.com/text-box

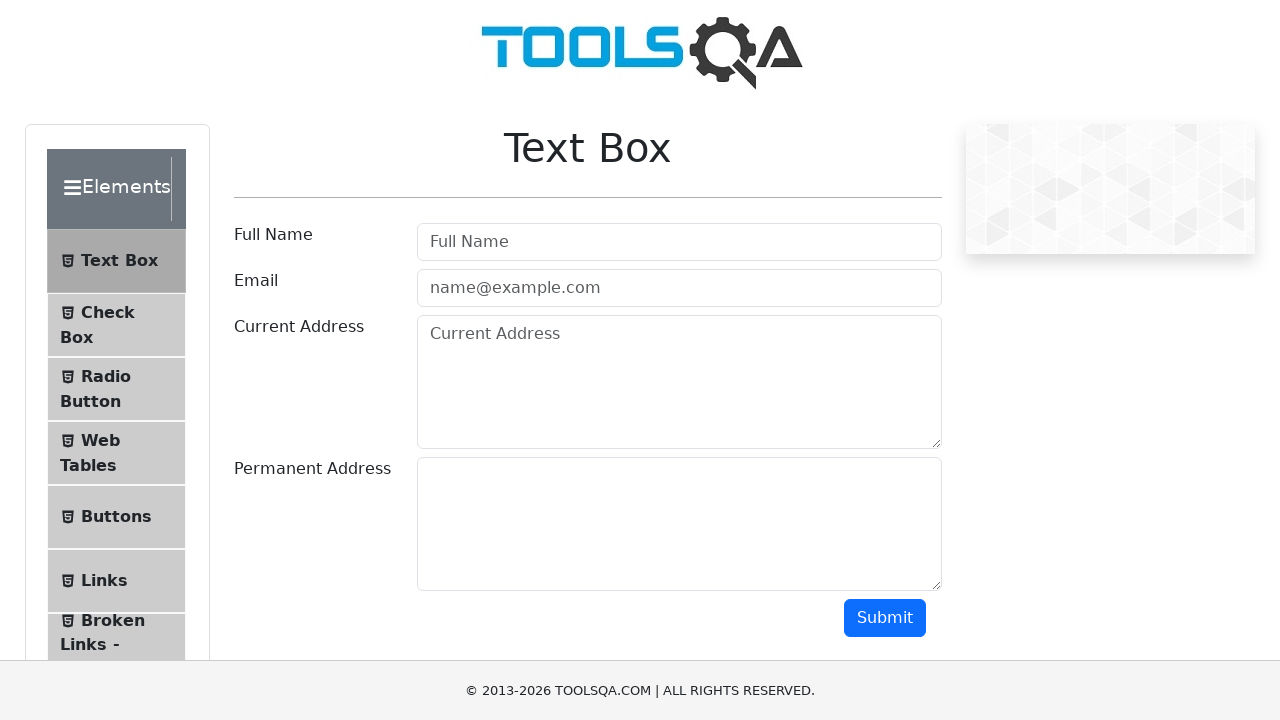

Filled Name field with 'Oleg' on #userName
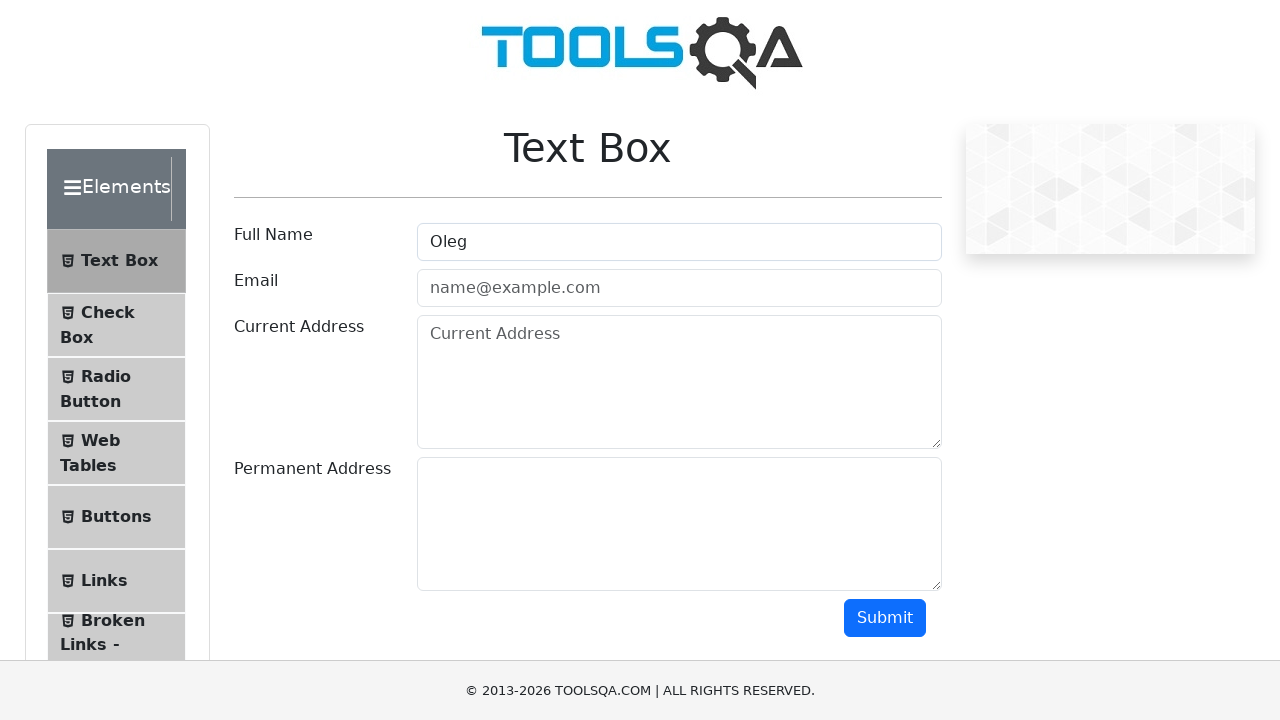

Clicked submit button at (885, 618) on #submit
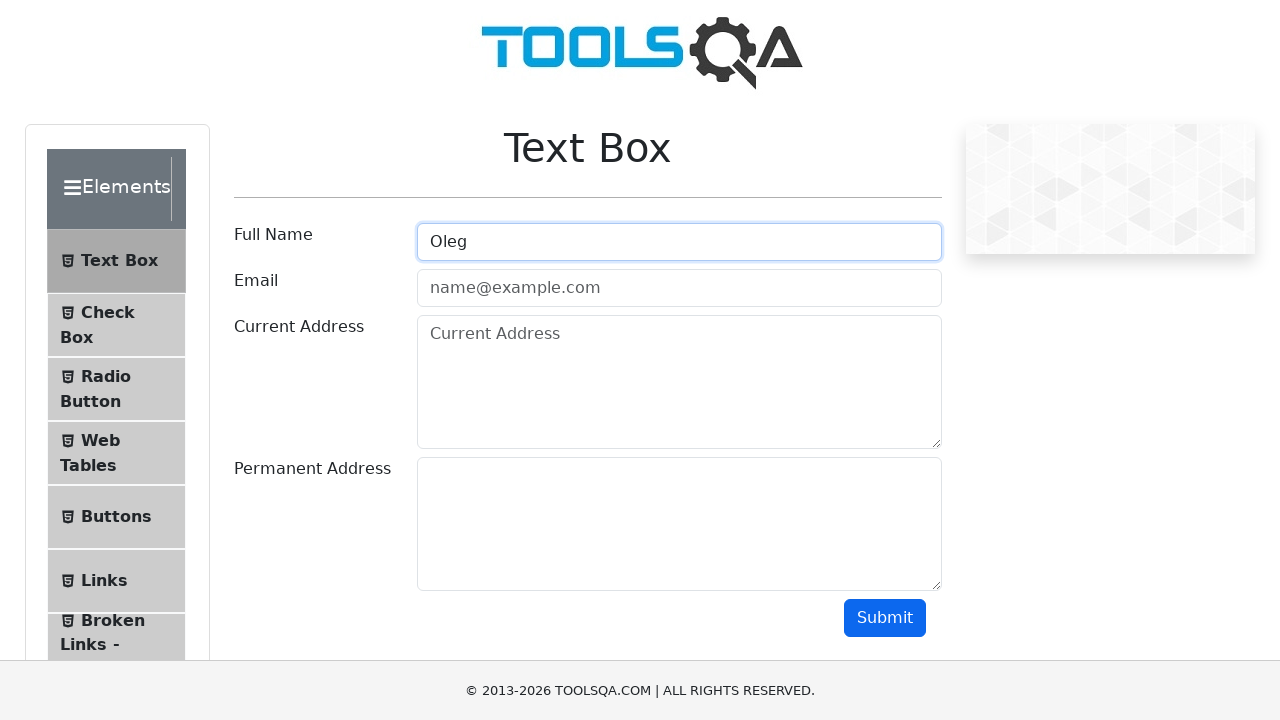

Output field appeared after form submission
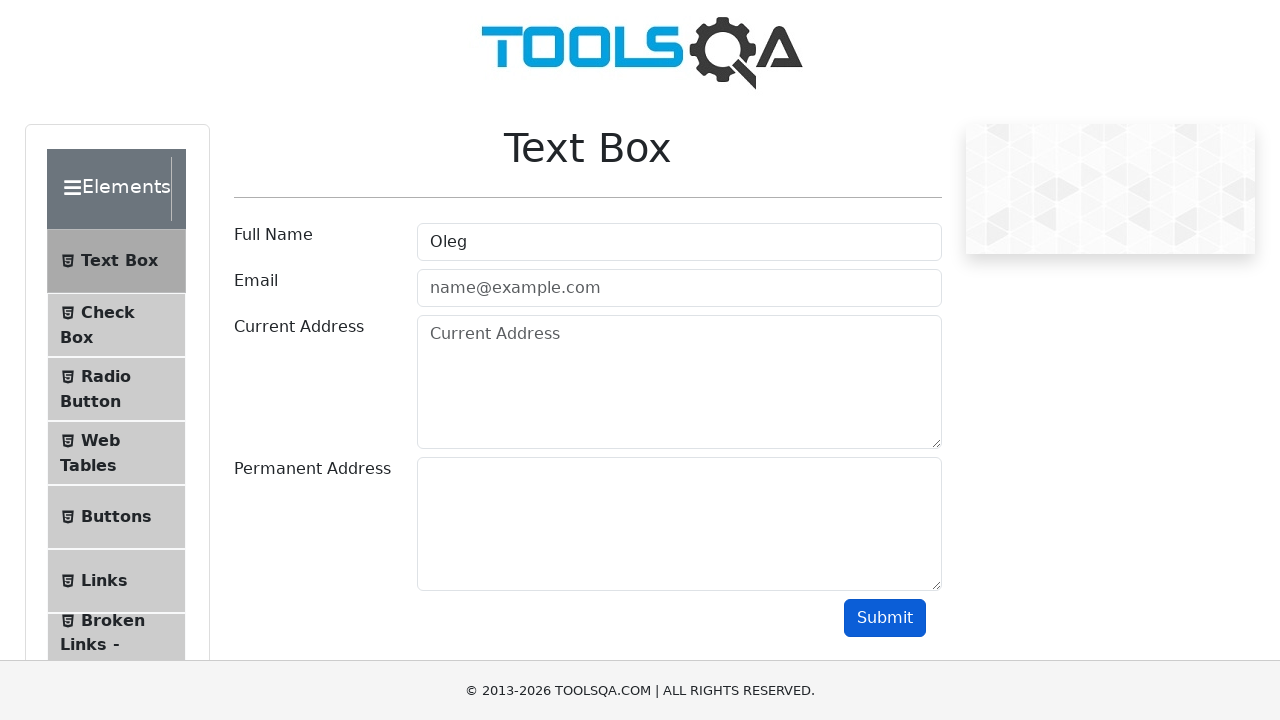

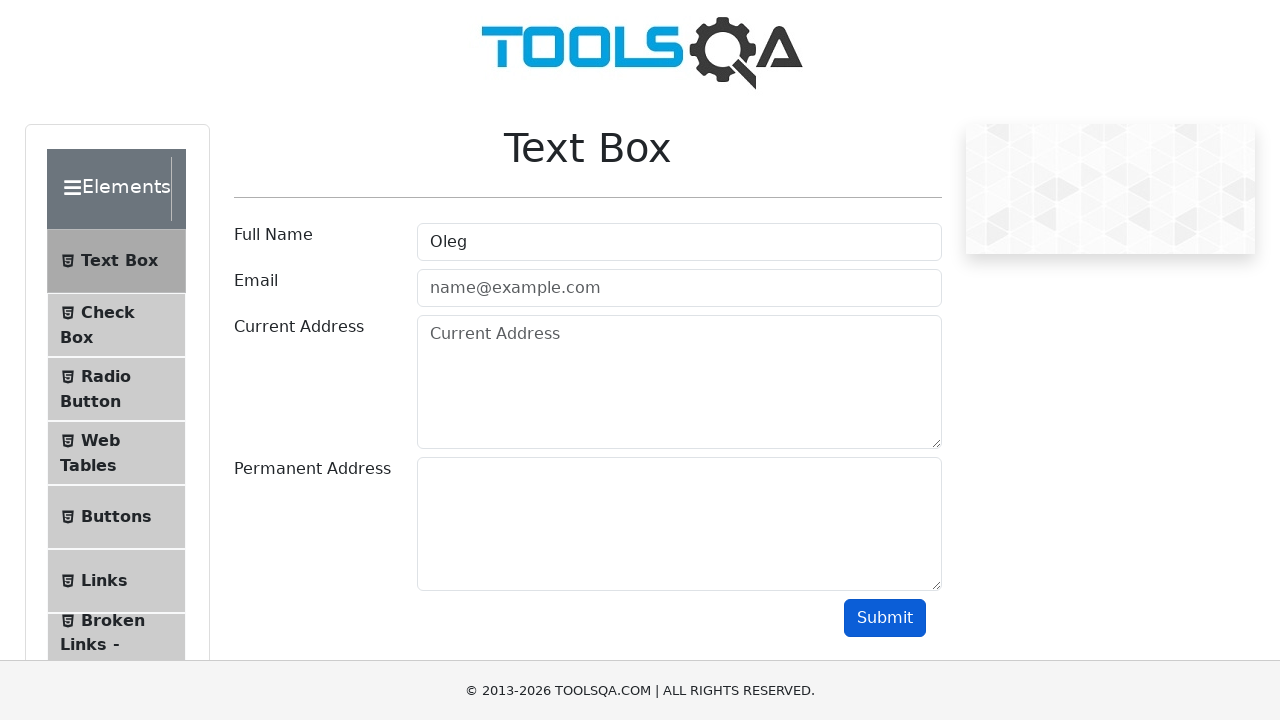